Waits for a specific price to appear, books when price reaches $100, then solves a mathematical challenge by calculating and submitting the answer

Starting URL: http://suninjuly.github.io/explicit_wait2.html

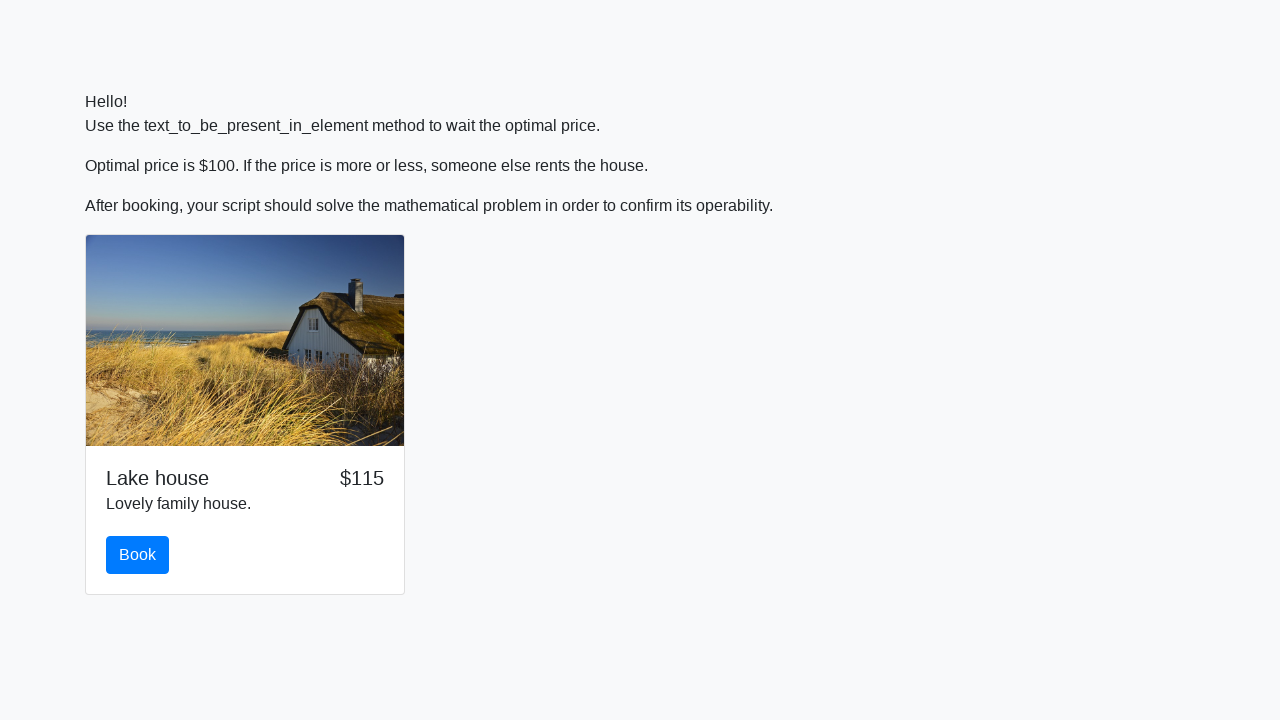

Waited for price to reach $100
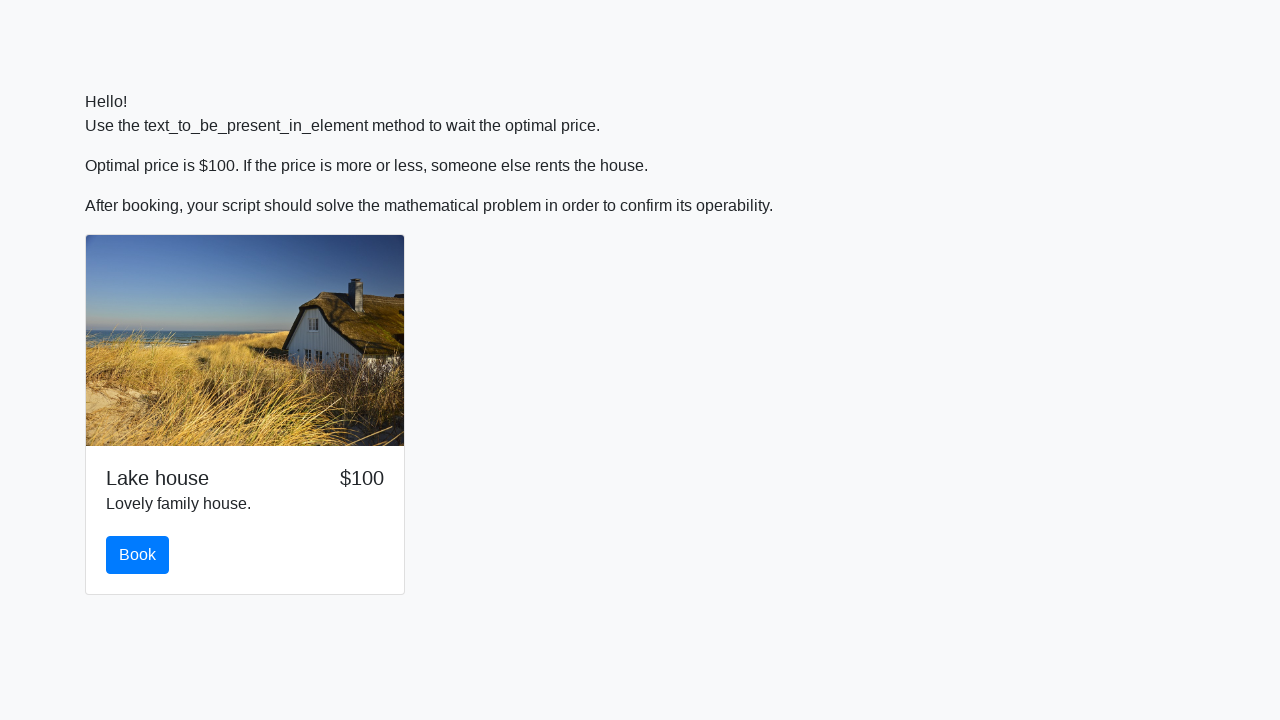

Clicked the book button at (138, 555) on #book
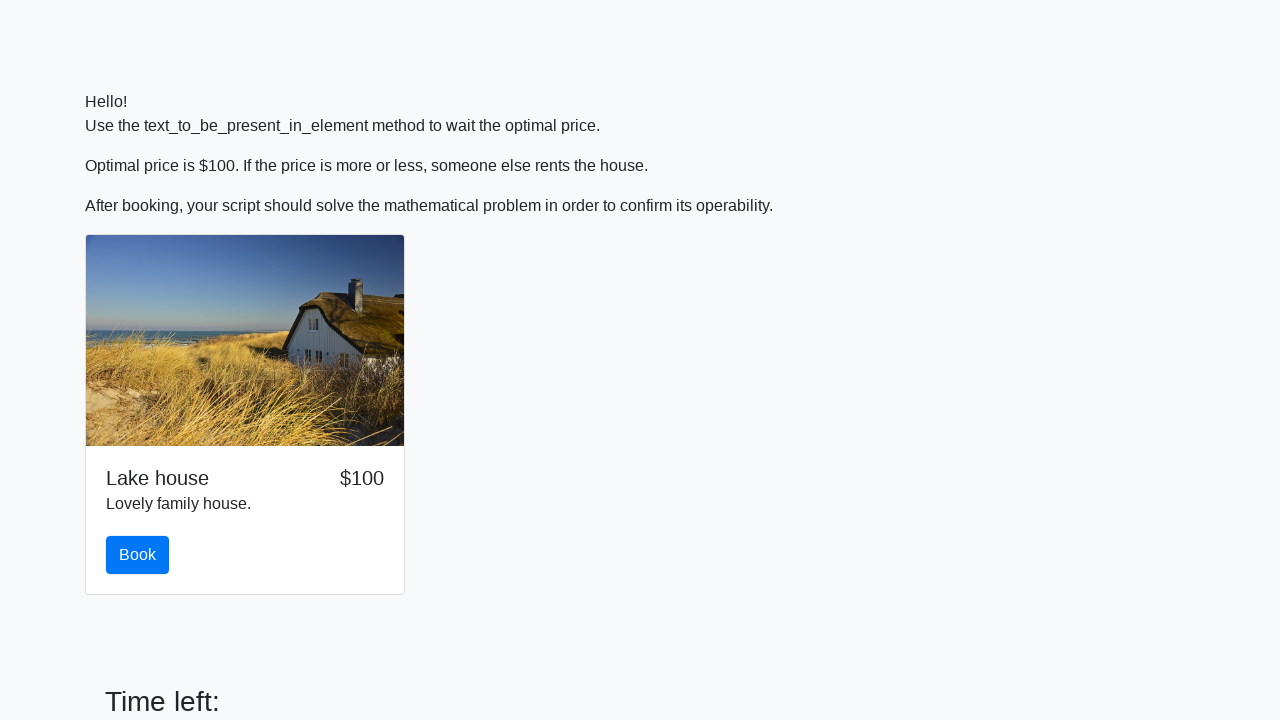

Located the input value element
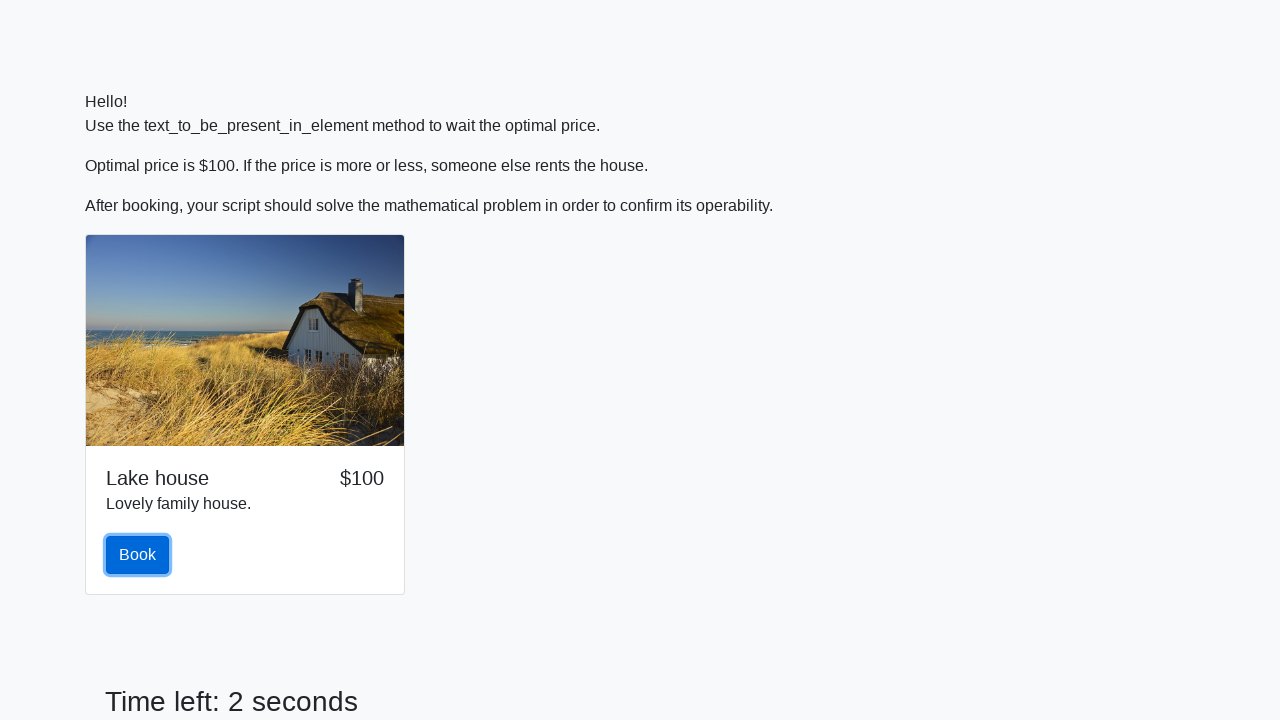

Retrieved input value: 622
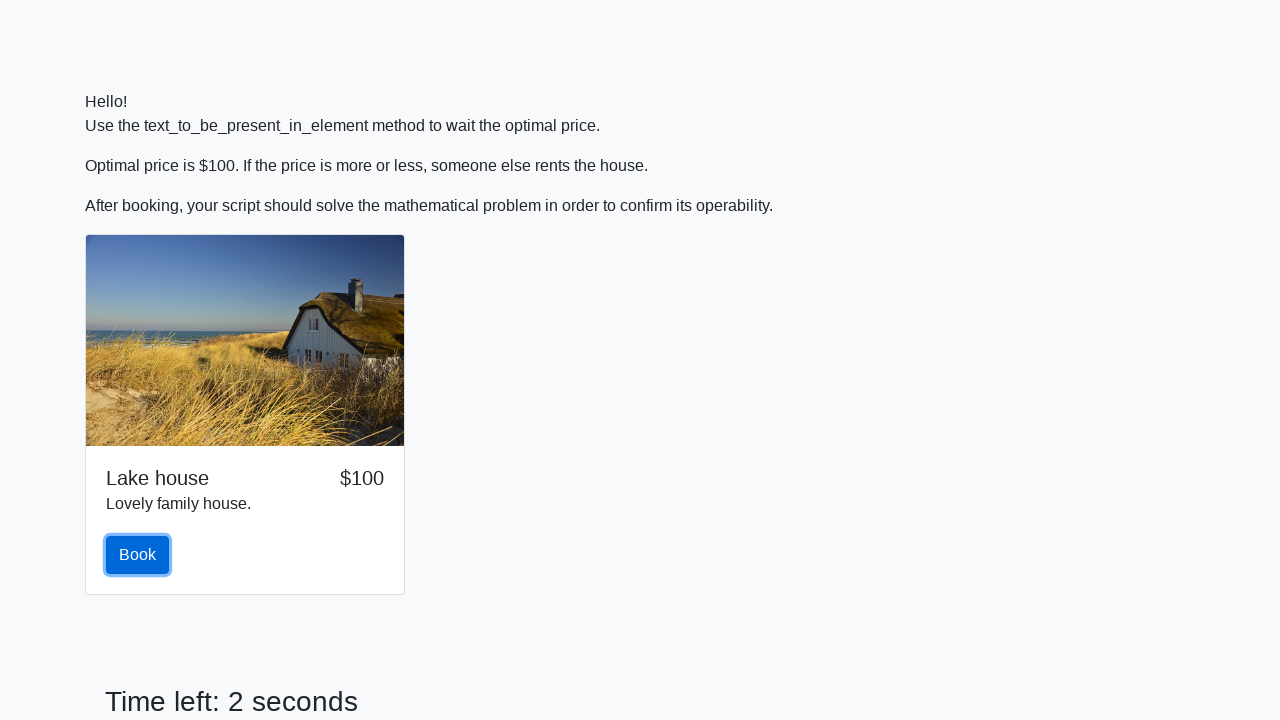

Calculated answer: -0.8578882926690684
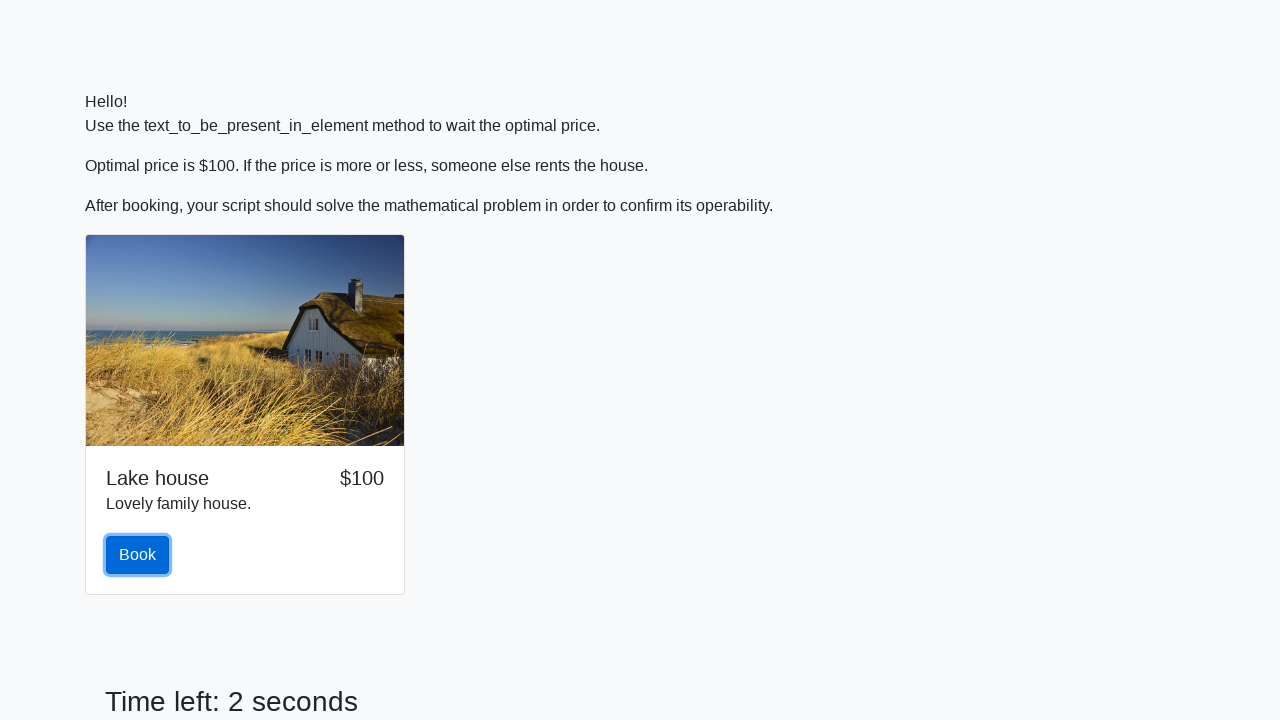

Filled answer field with calculated value on #answer
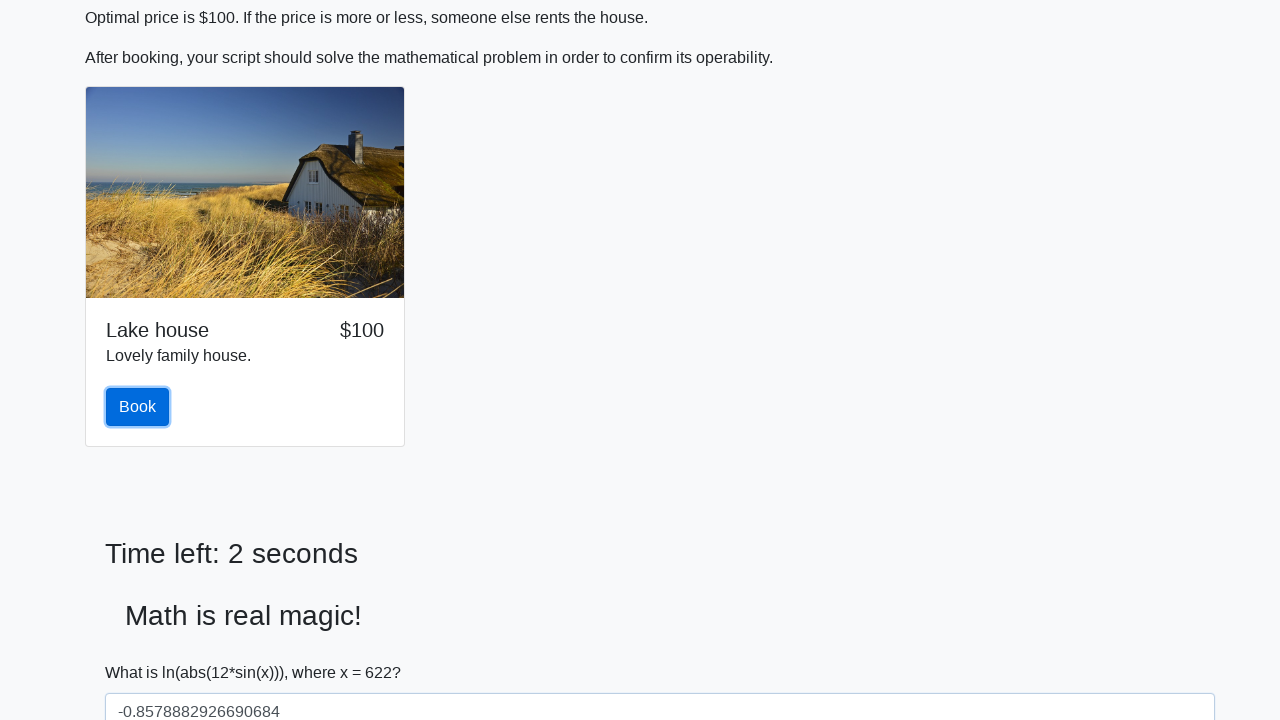

Clicked solve button to submit answer at (143, 651) on #solve
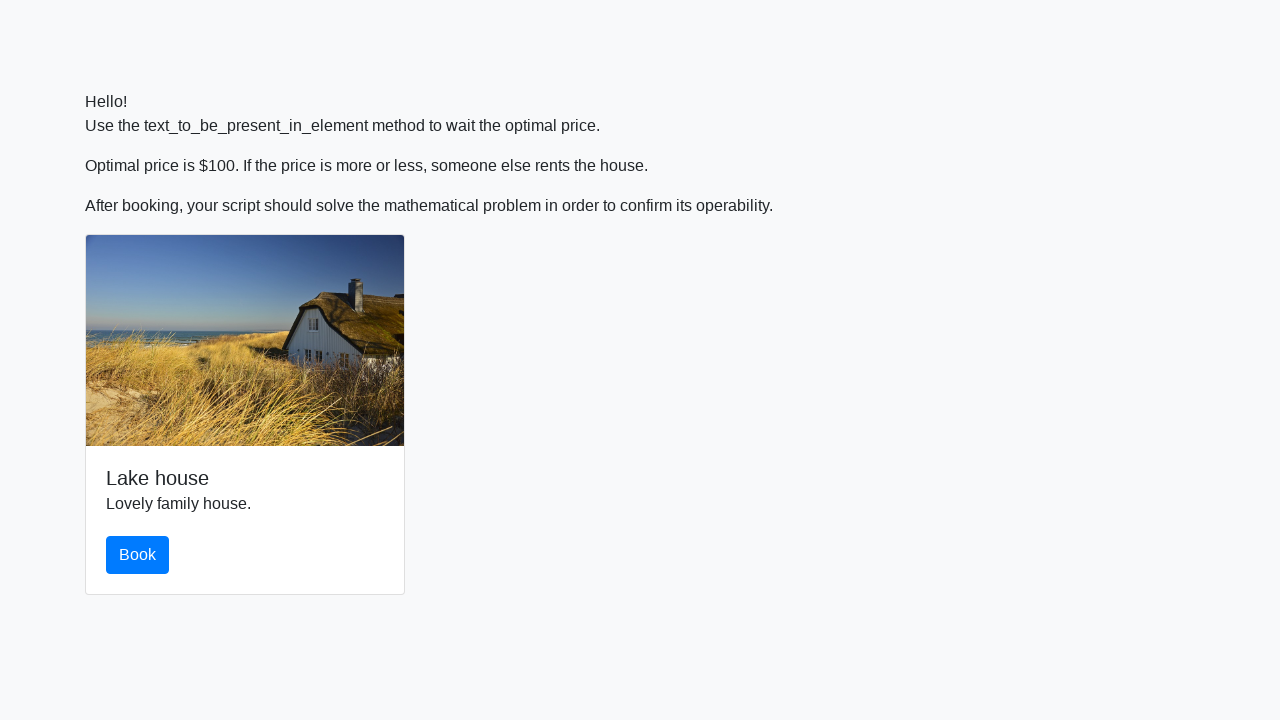

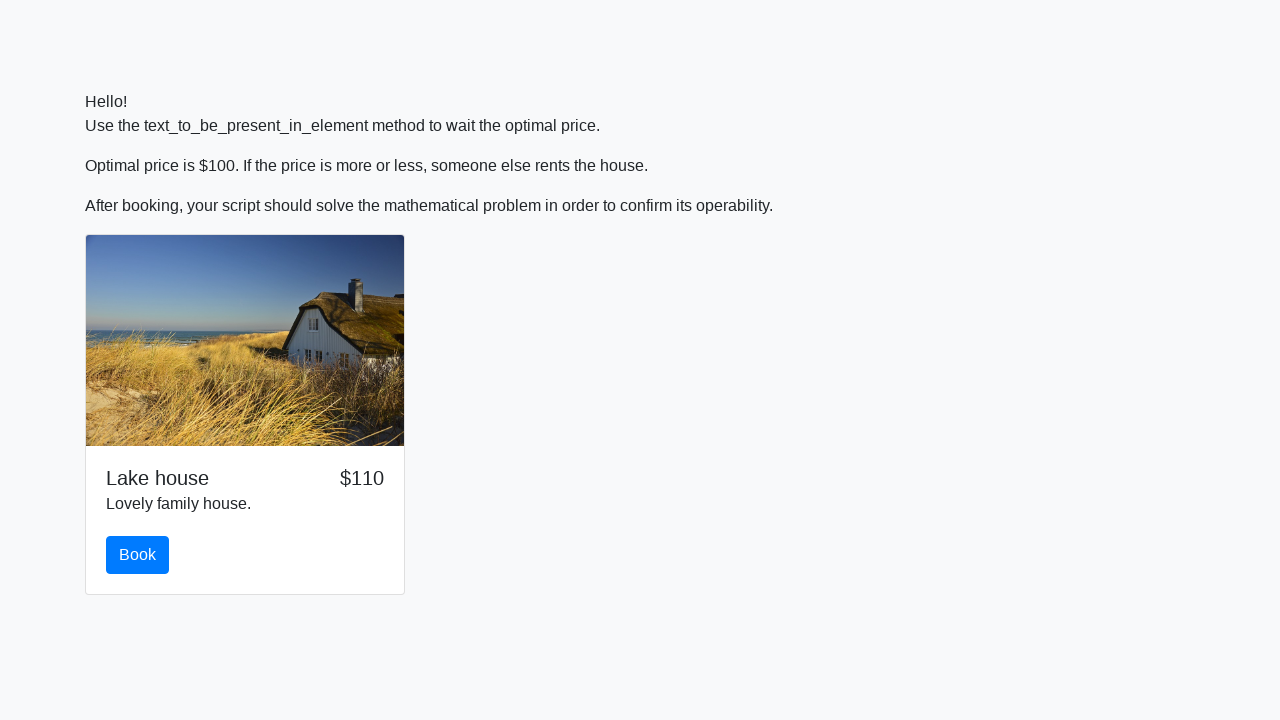